Tests JavaScript alert functionality by clicking a button that triggers a JS alert, accepting the alert, and verifying the result message is displayed correctly.

Starting URL: https://the-internet.herokuapp.com/javascript_alerts

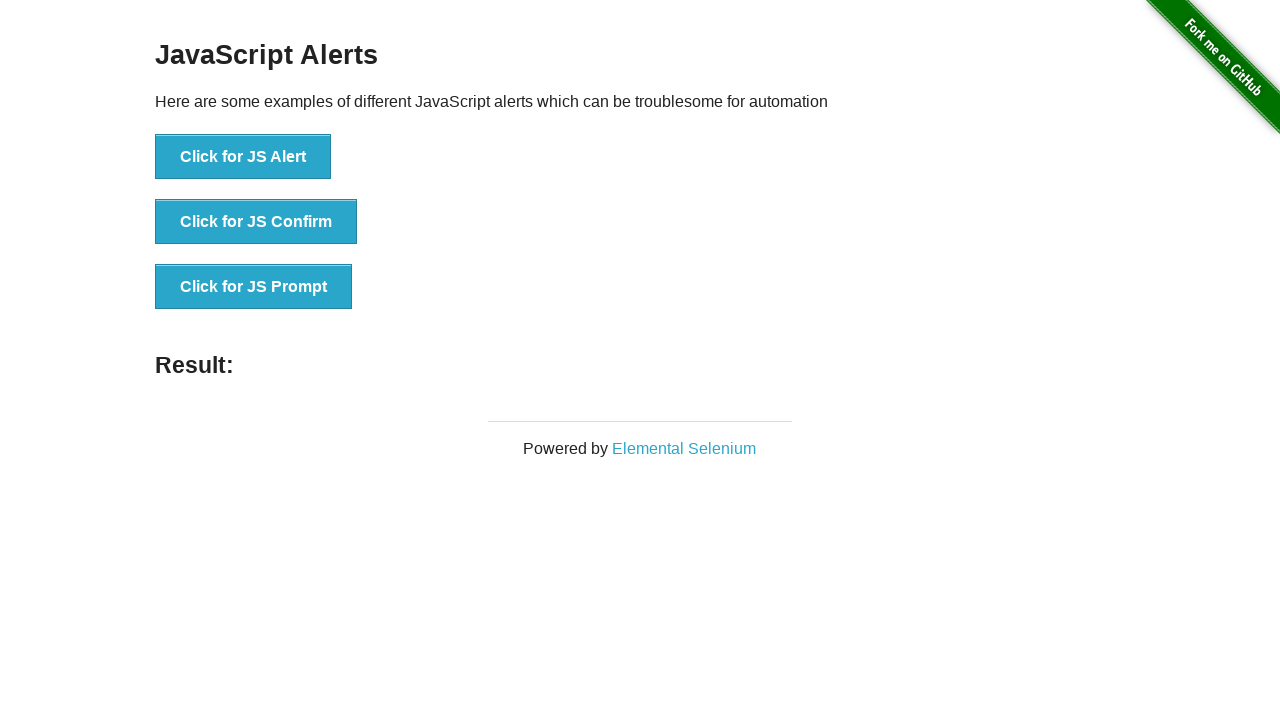

Clicked button to trigger JavaScript alert at (243, 157) on button[onclick='jsAlert()']
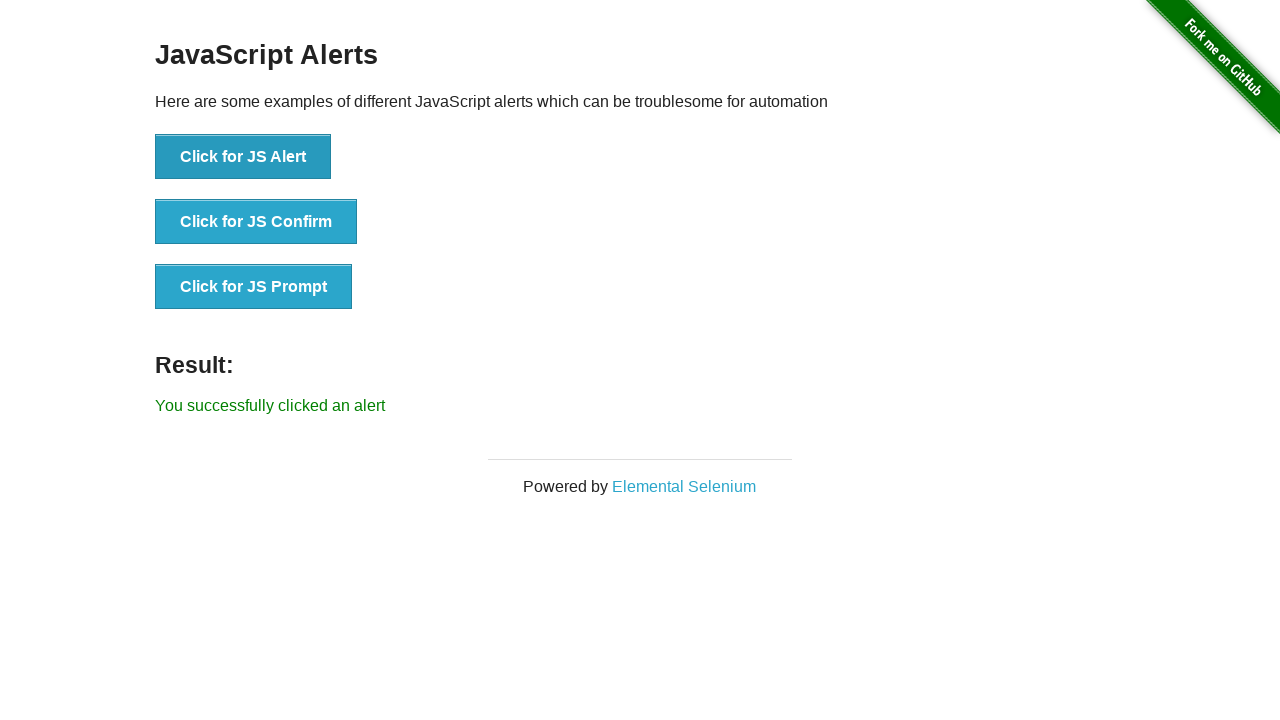

Set up dialog handler and accepted the alert
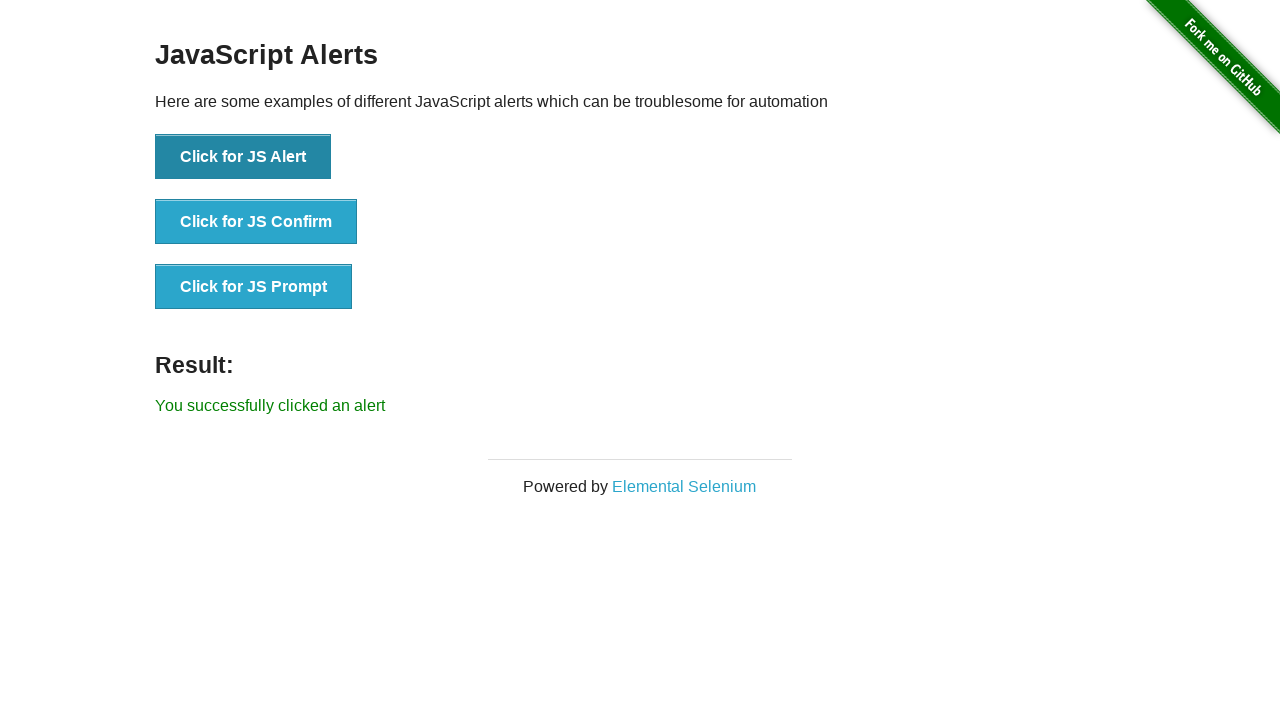

Result message element appeared after accepting alert
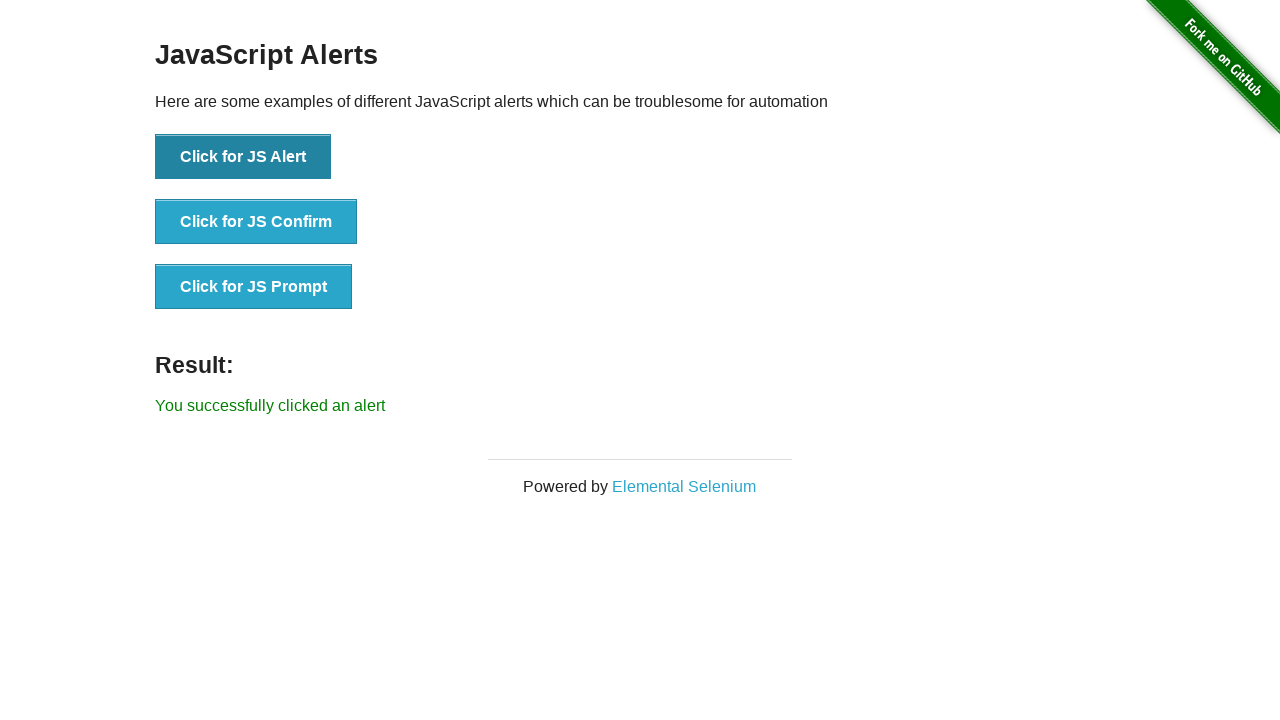

Retrieved result text: 'You successfully clicked an alert'
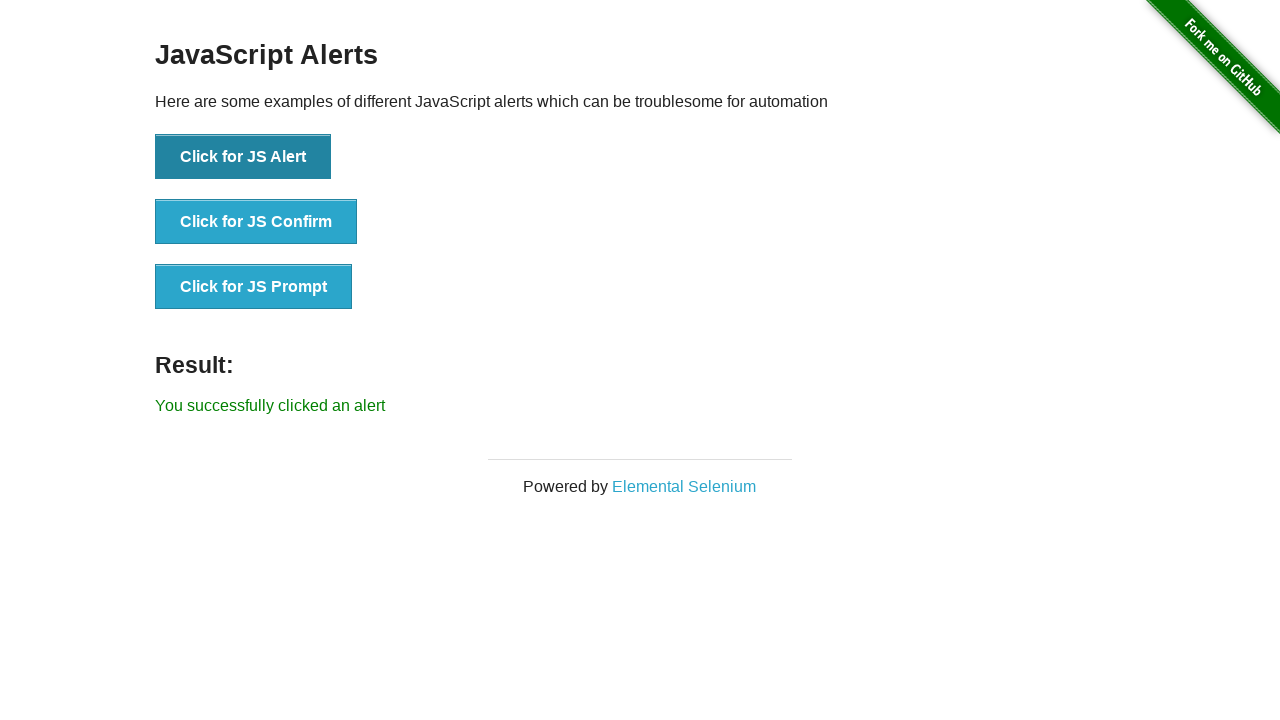

Verified success message is displayed correctly
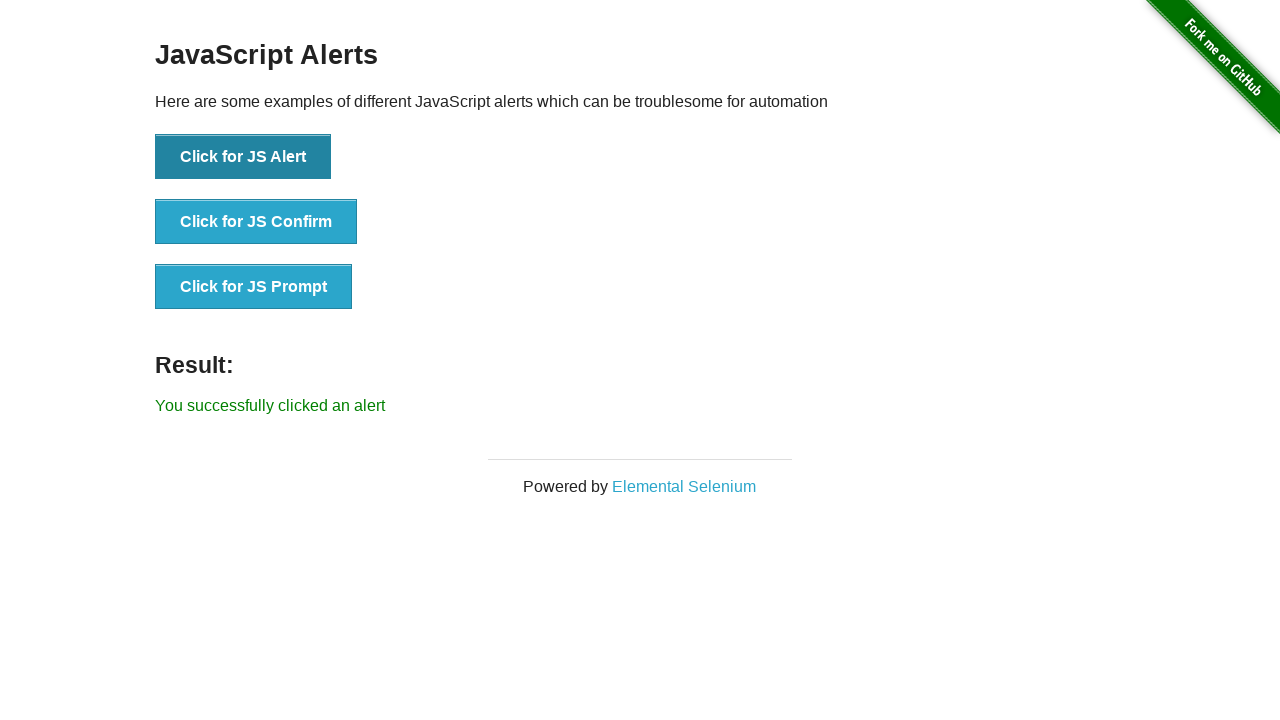

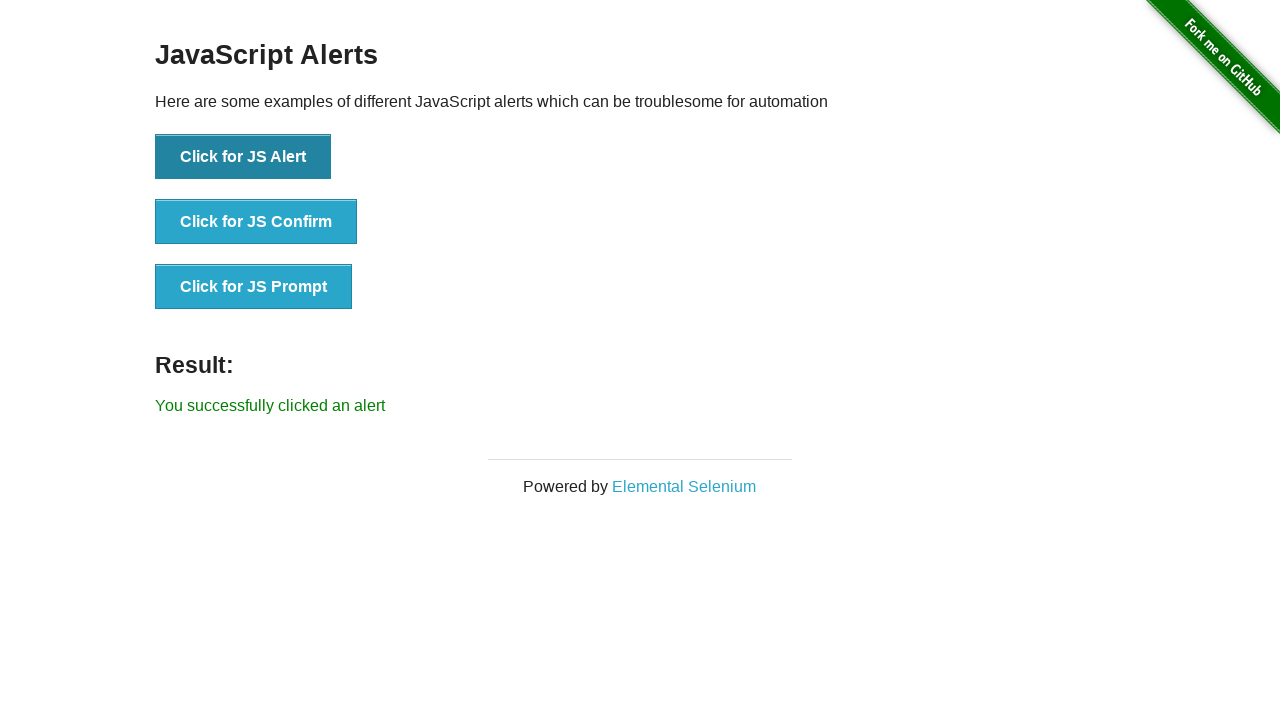